Tests registration form submission by filling in first name, last name, email, phone, and address fields, then verifying success message

Starting URL: http://suninjuly.github.io/registration1.html

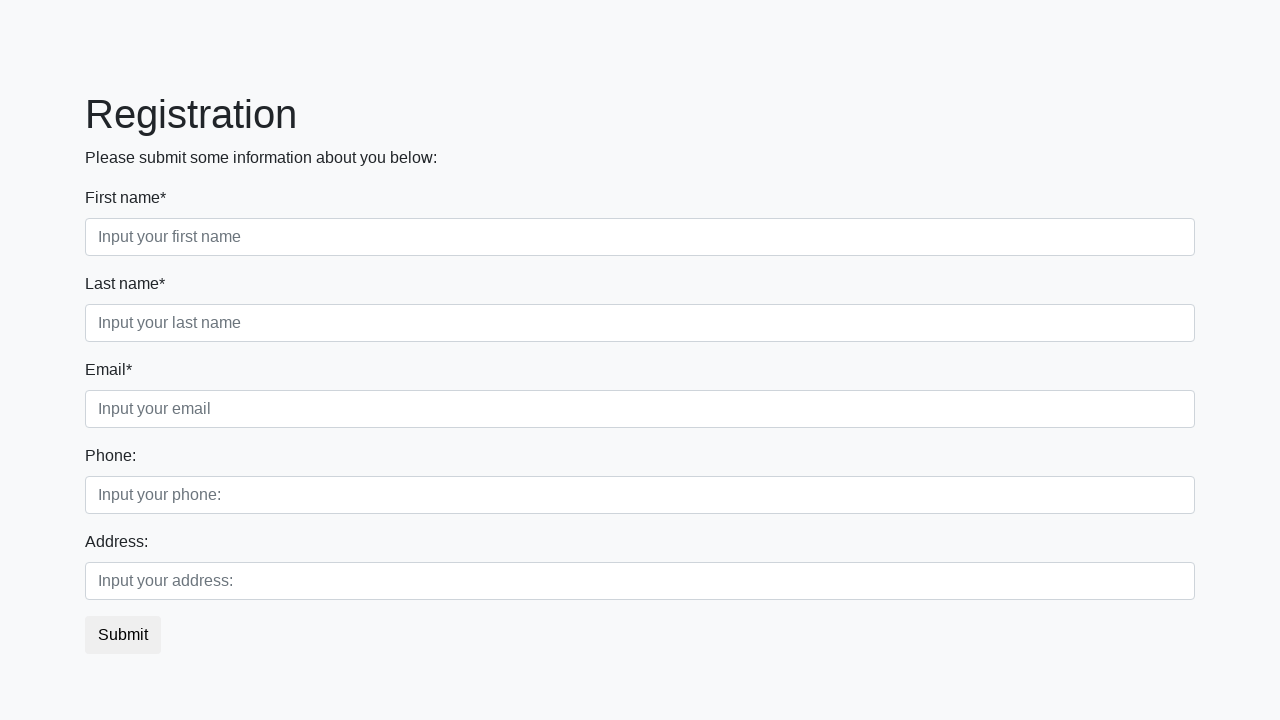

Filled first name field with 'John' on [placeholder='Input your first name']
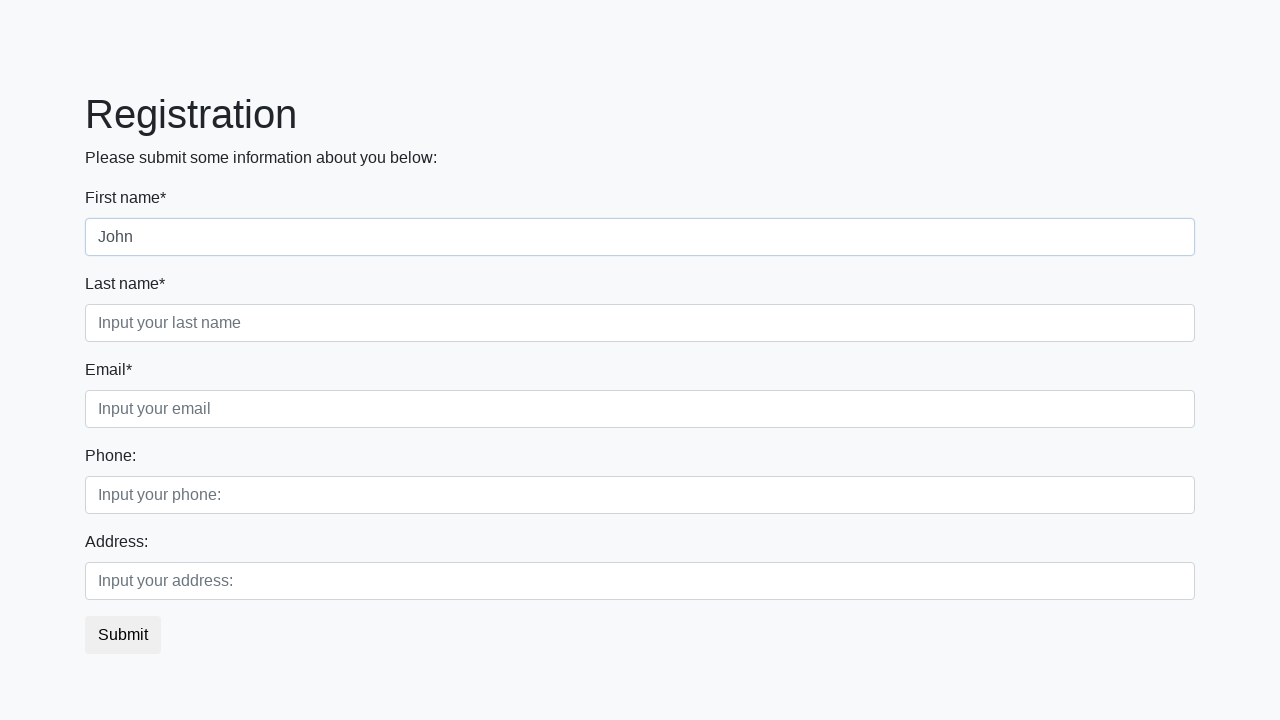

Filled last name field with 'Smith' on [placeholder='Input your last name']
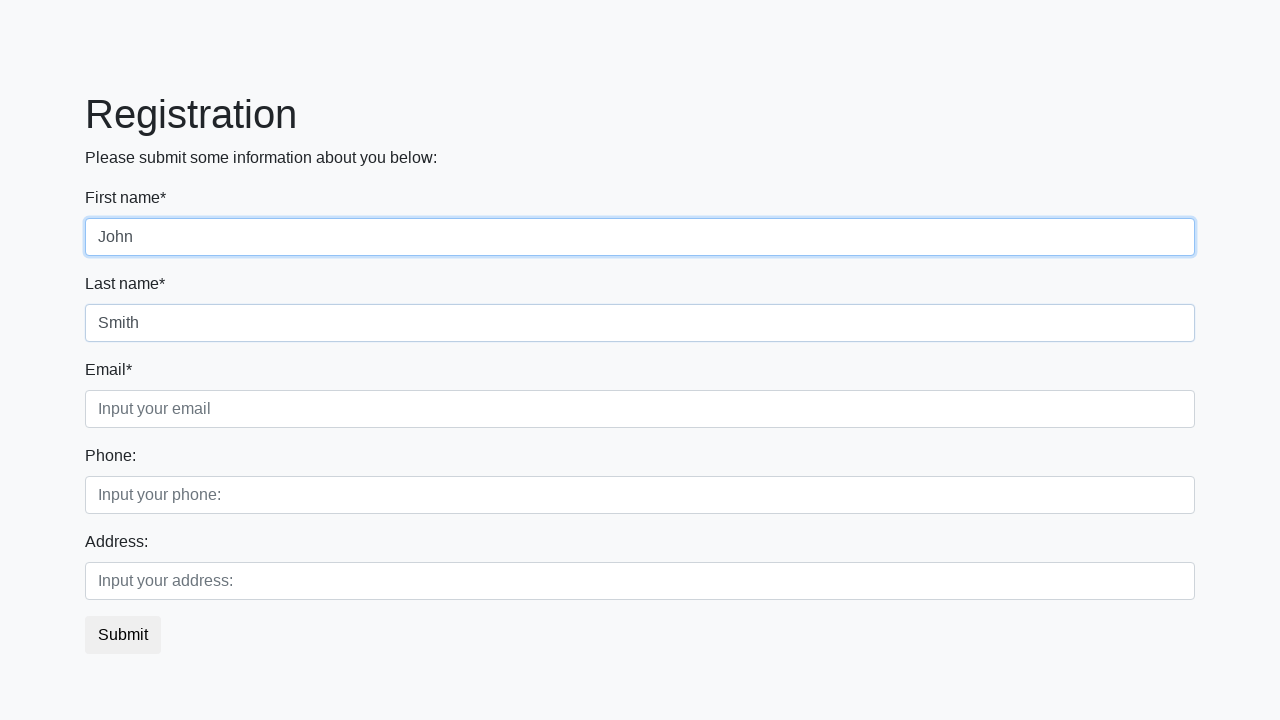

Filled email field with 'john.smith@example.com' on .form-control.third
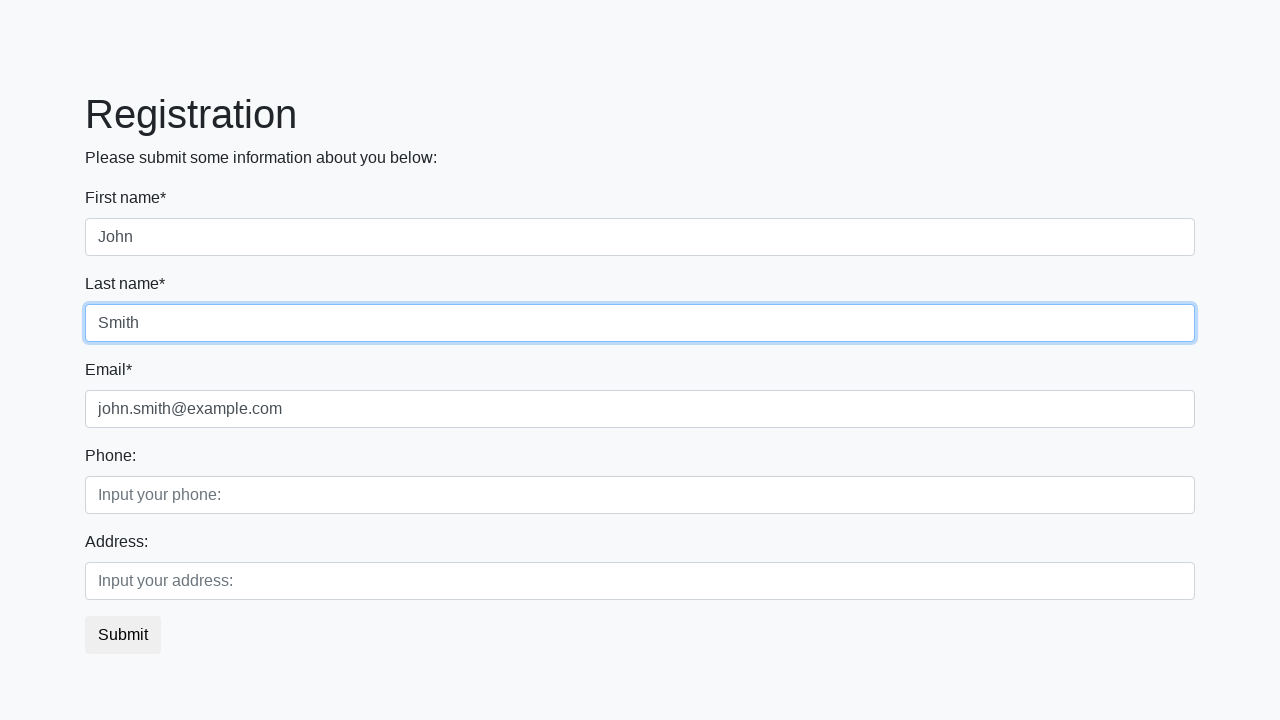

Filled phone field with '+1234567890' on [placeholder='Input your phone:']
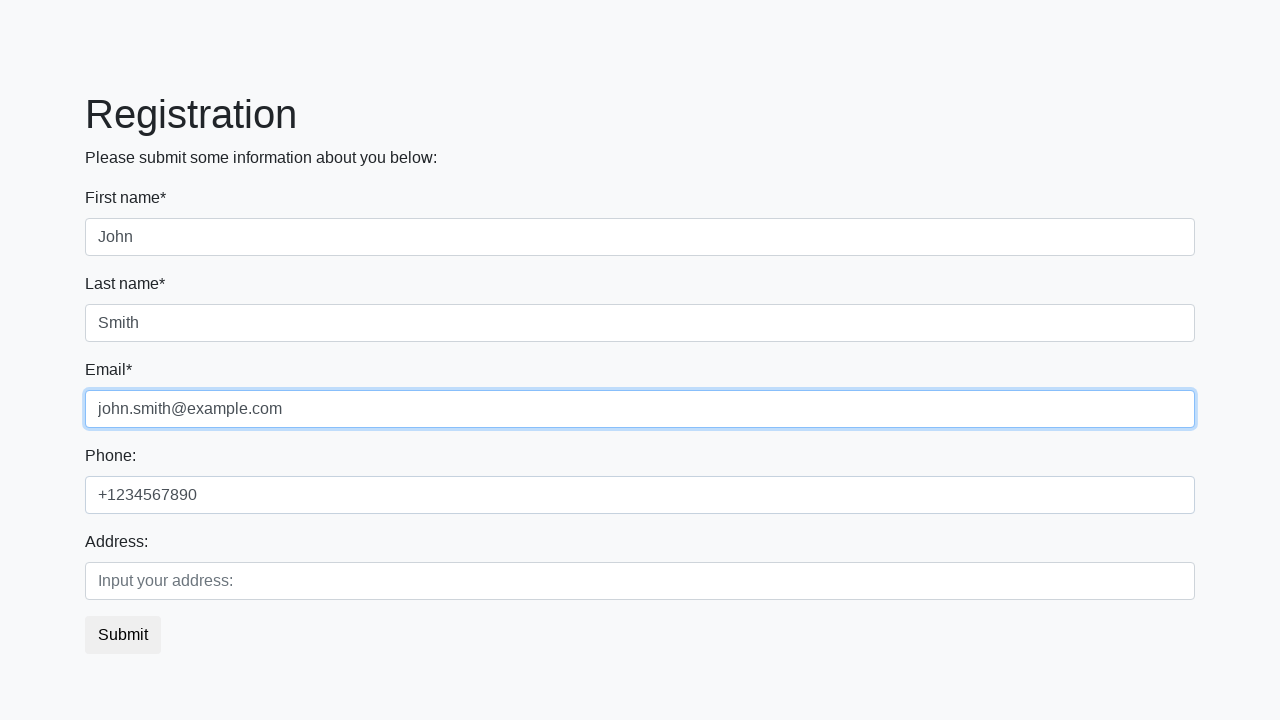

Filled address field with '123 Main Street' on [placeholder='Input your address:']
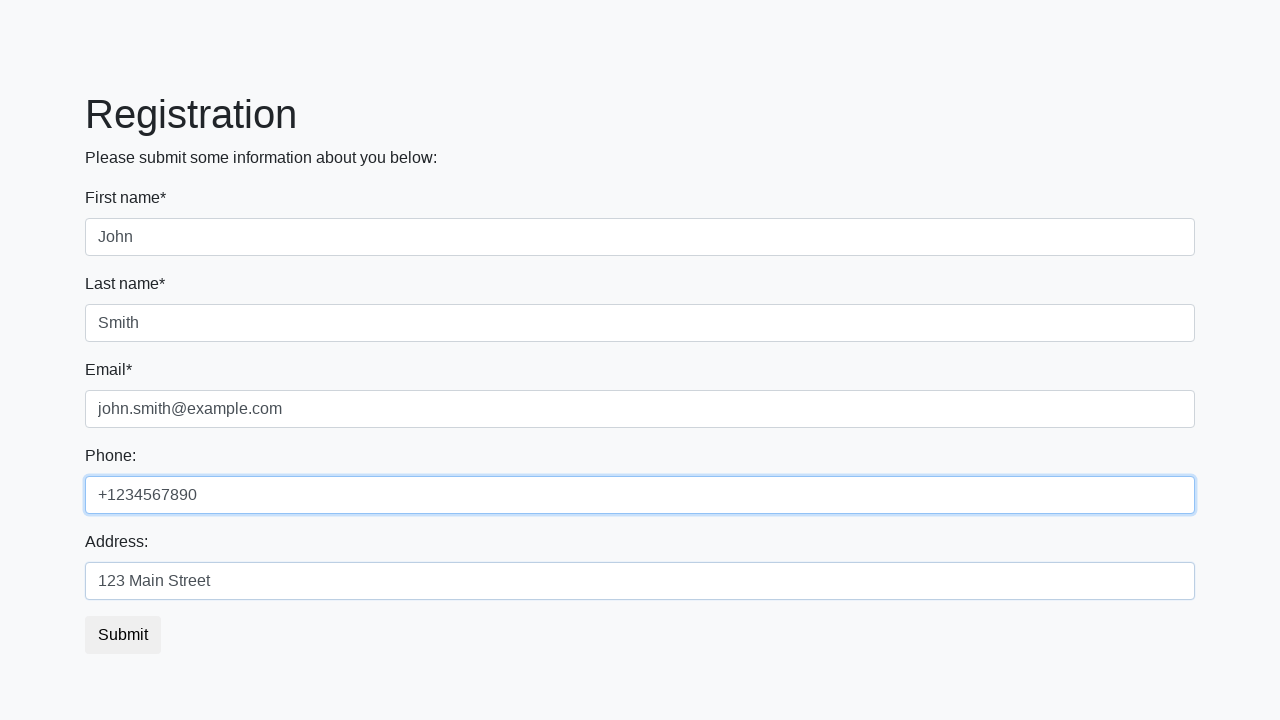

Clicked submit button to register at (123, 635) on button.btn
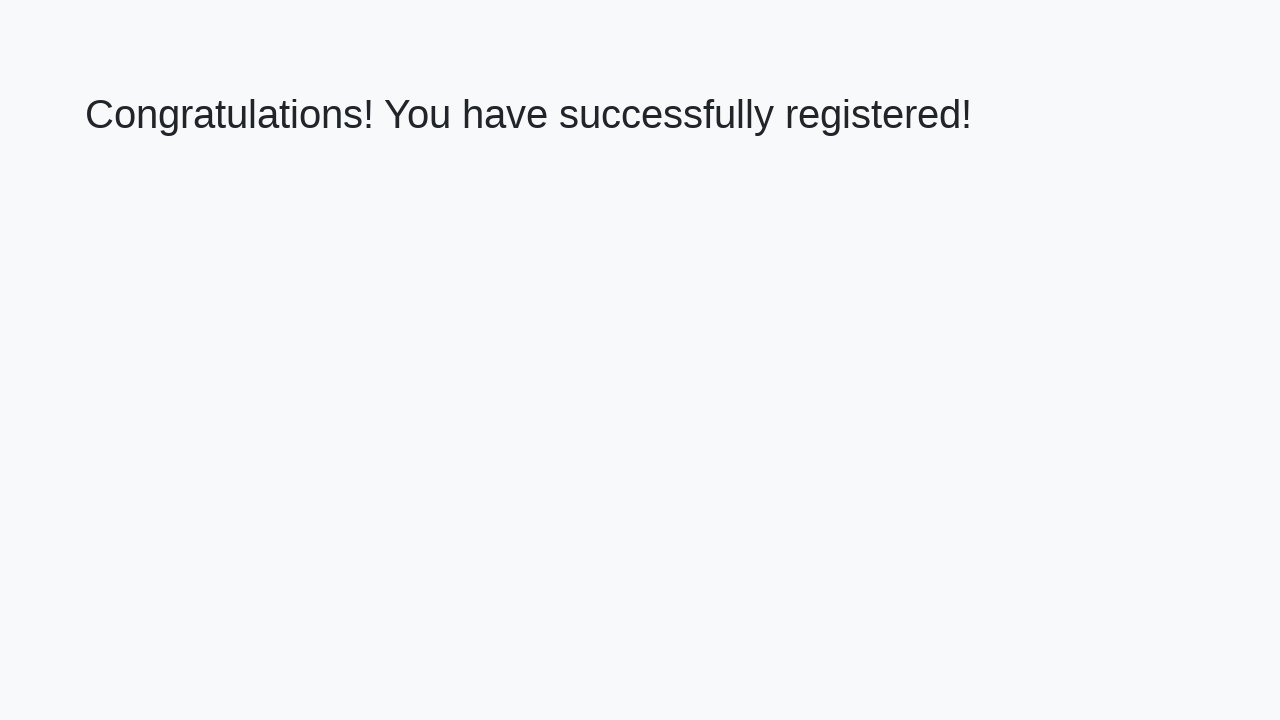

Success message appeared
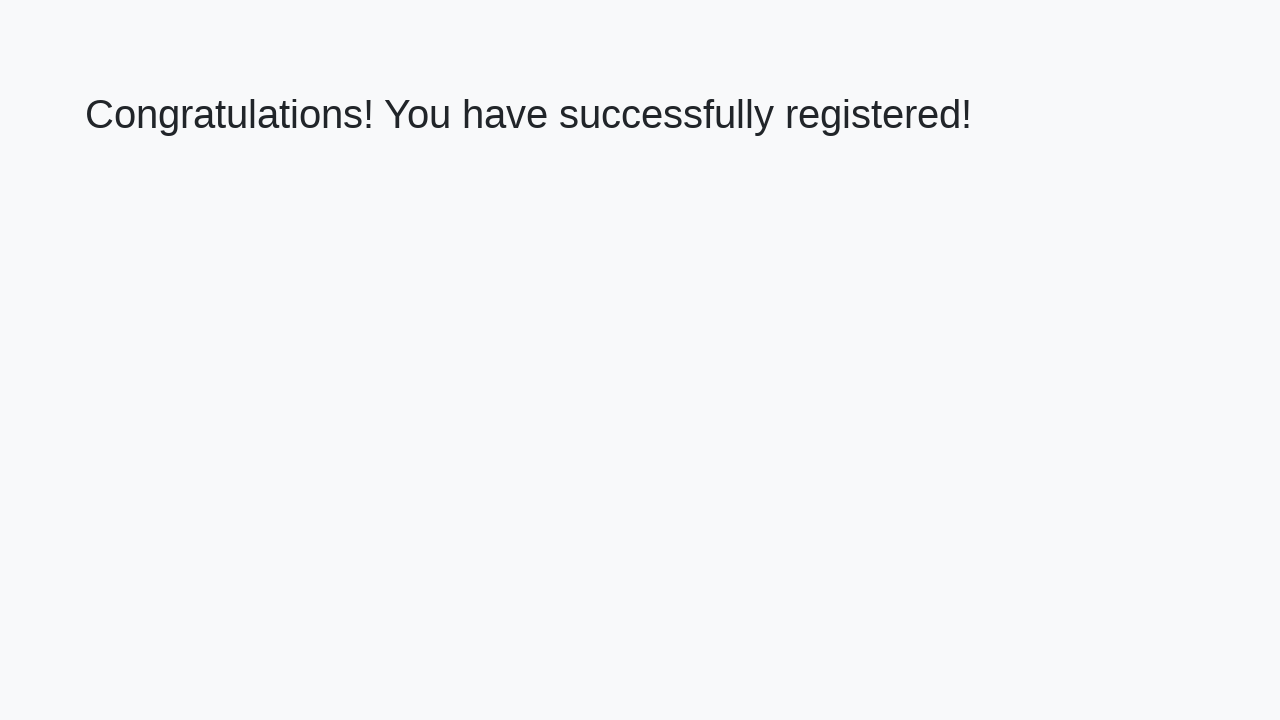

Retrieved success message text
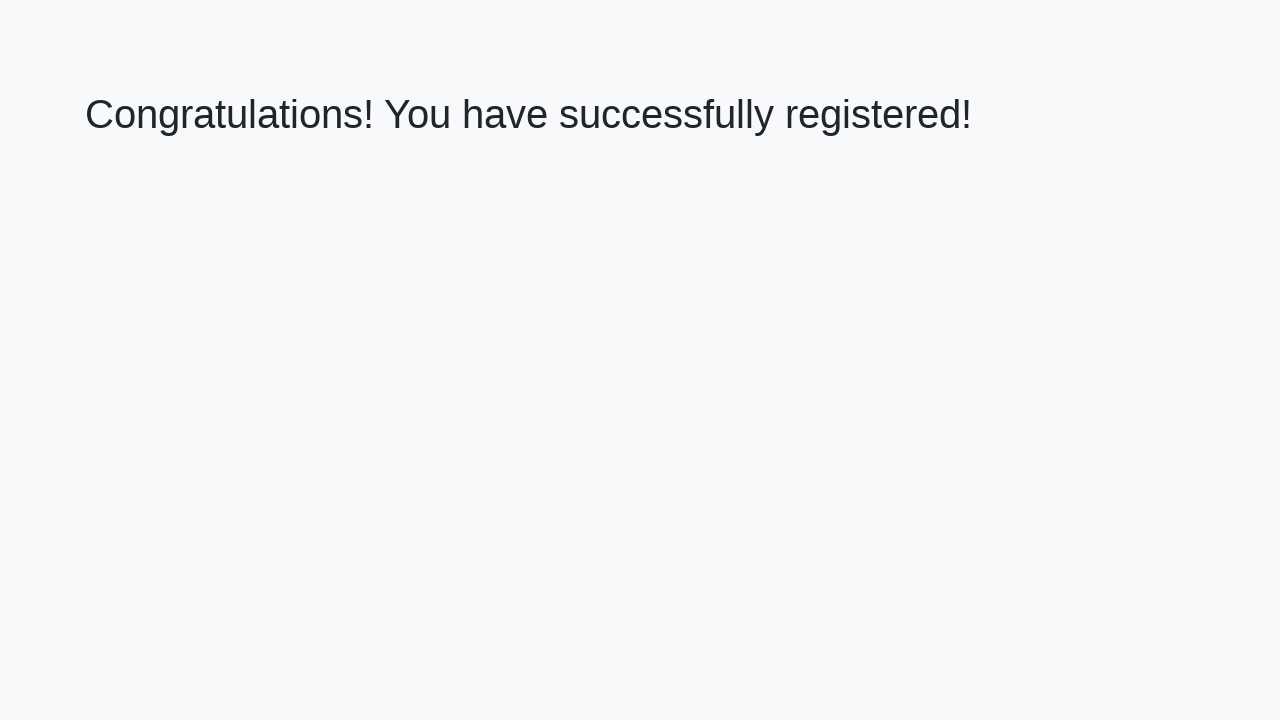

Verified success message: 'Congratulations! You have successfully registered!'
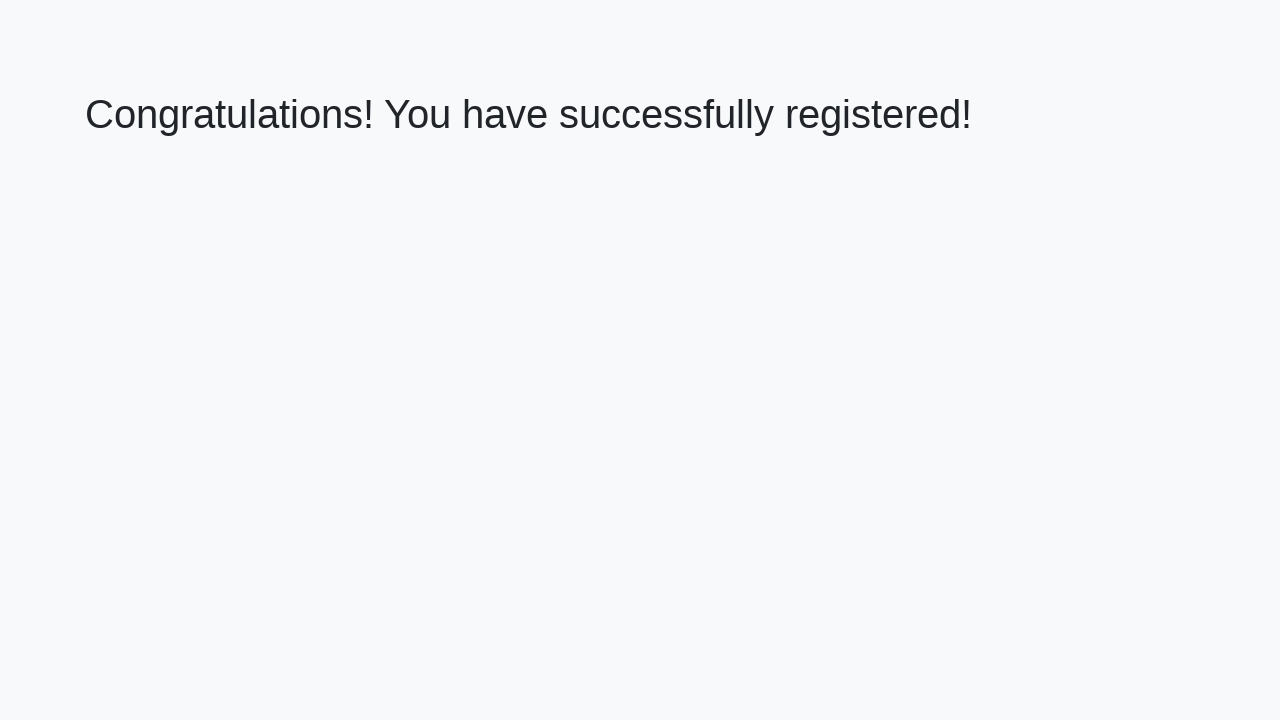

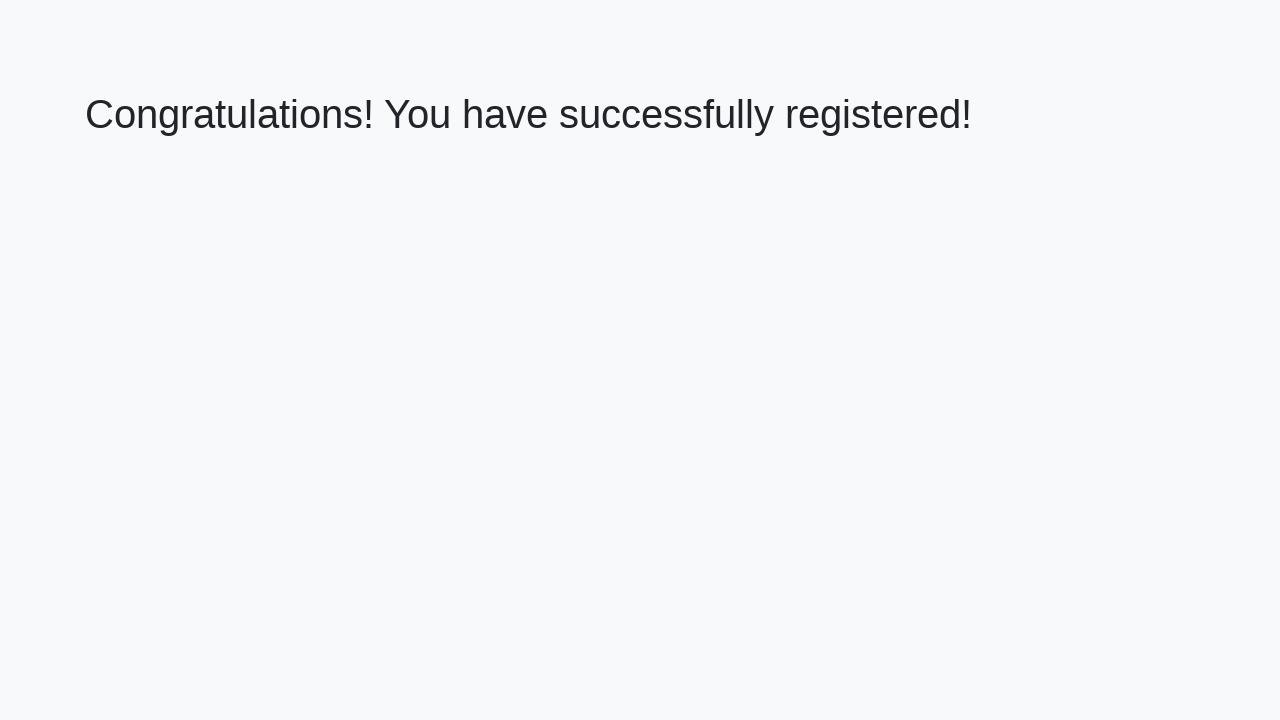